Navigates to ICICI Bank website and counts the total number of links on the page

Starting URL: https://www.icicibank.com/

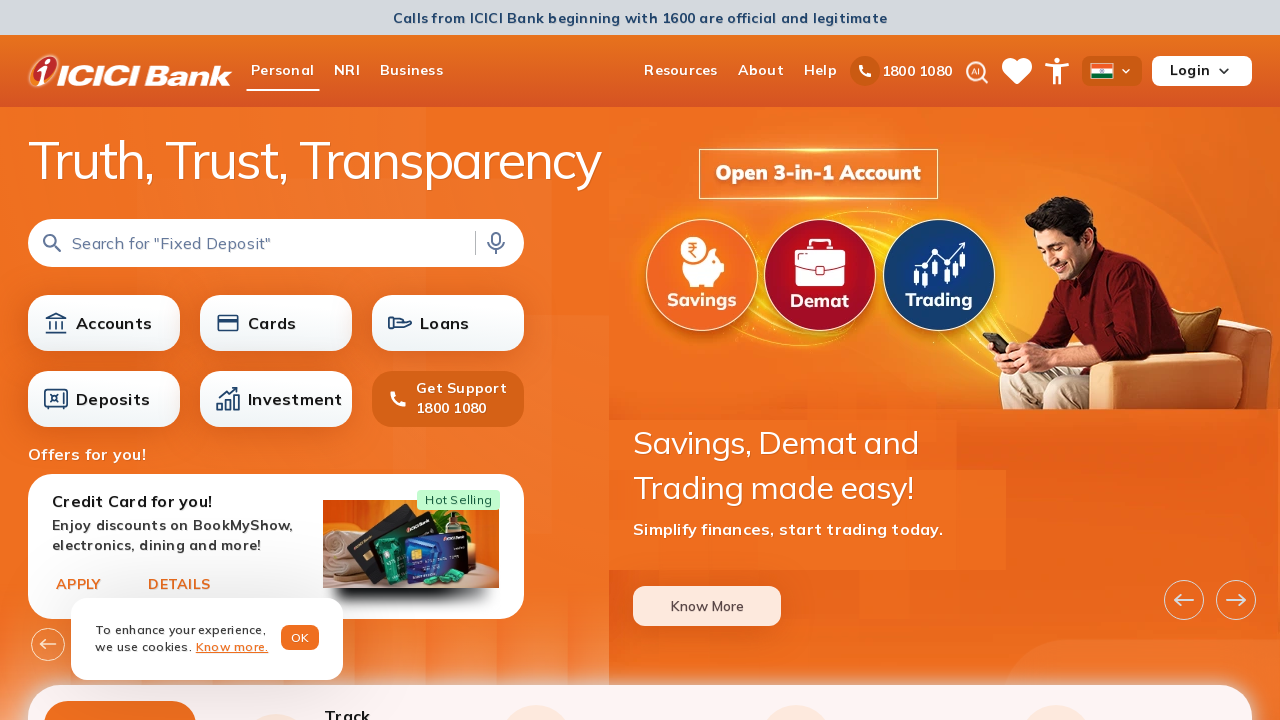

Waited for ICICI Bank website to fully load (networkidle state)
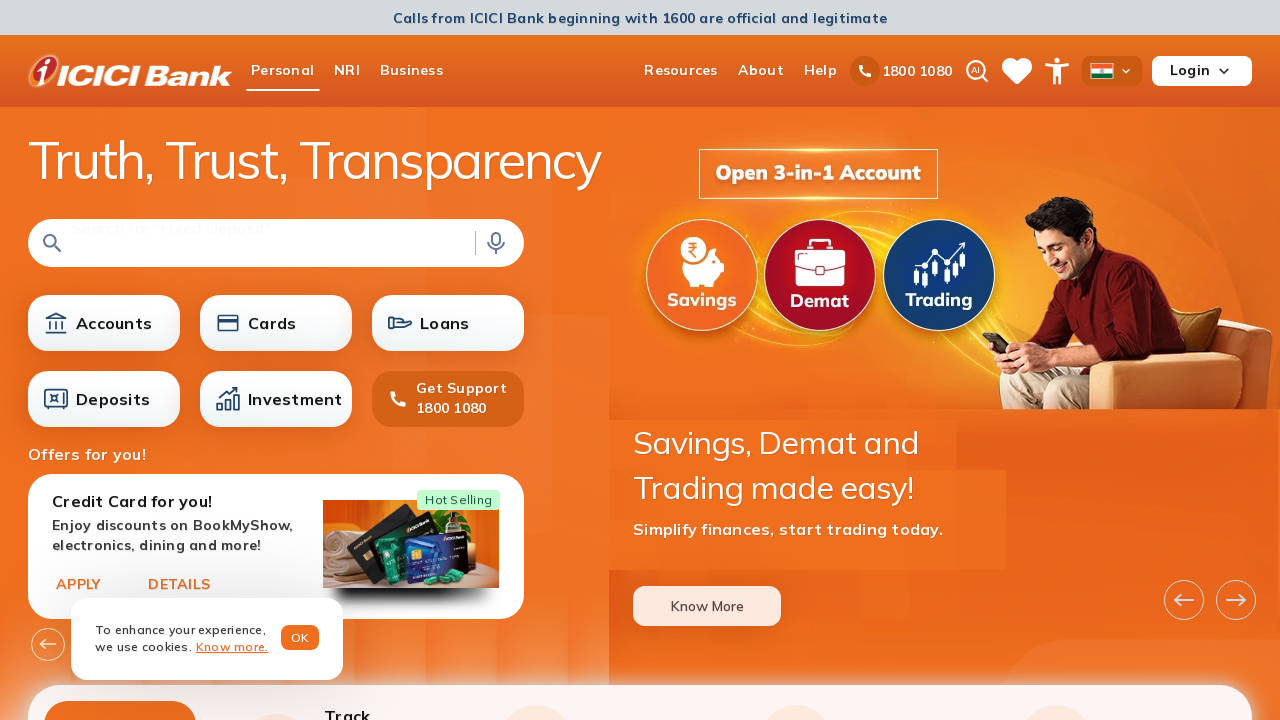

Identified and counted all links on the page - Total: 426
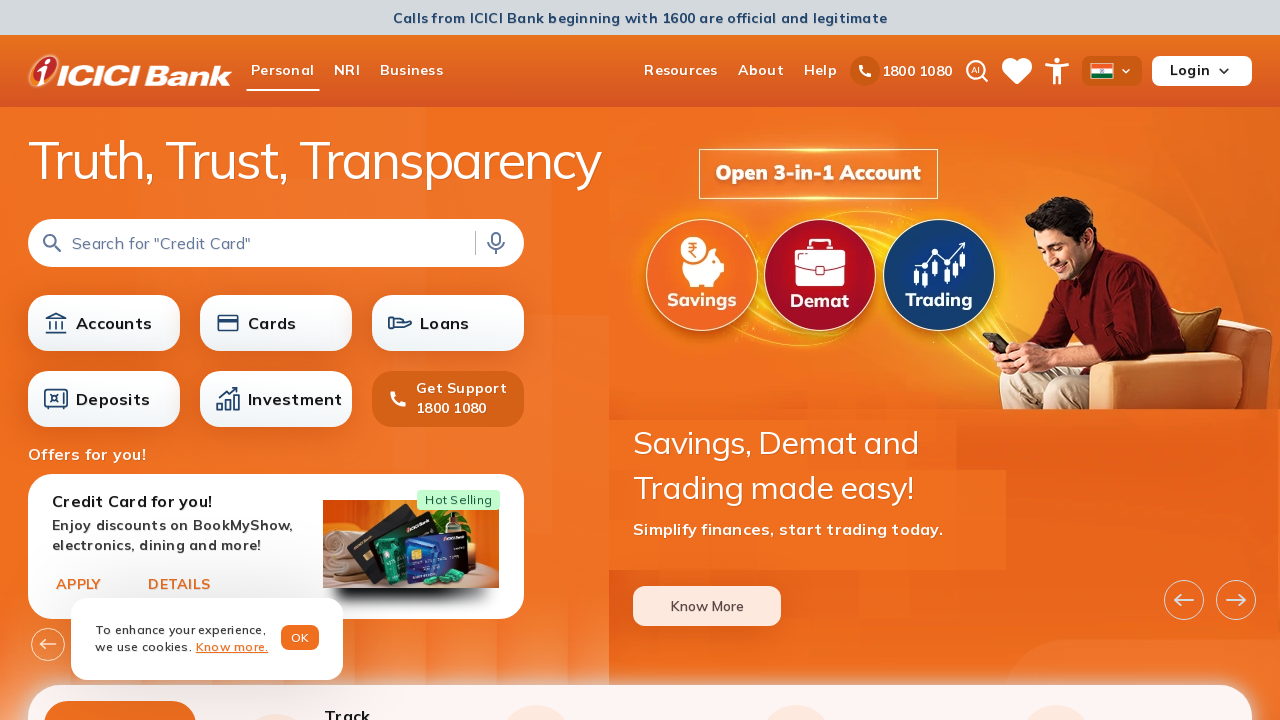

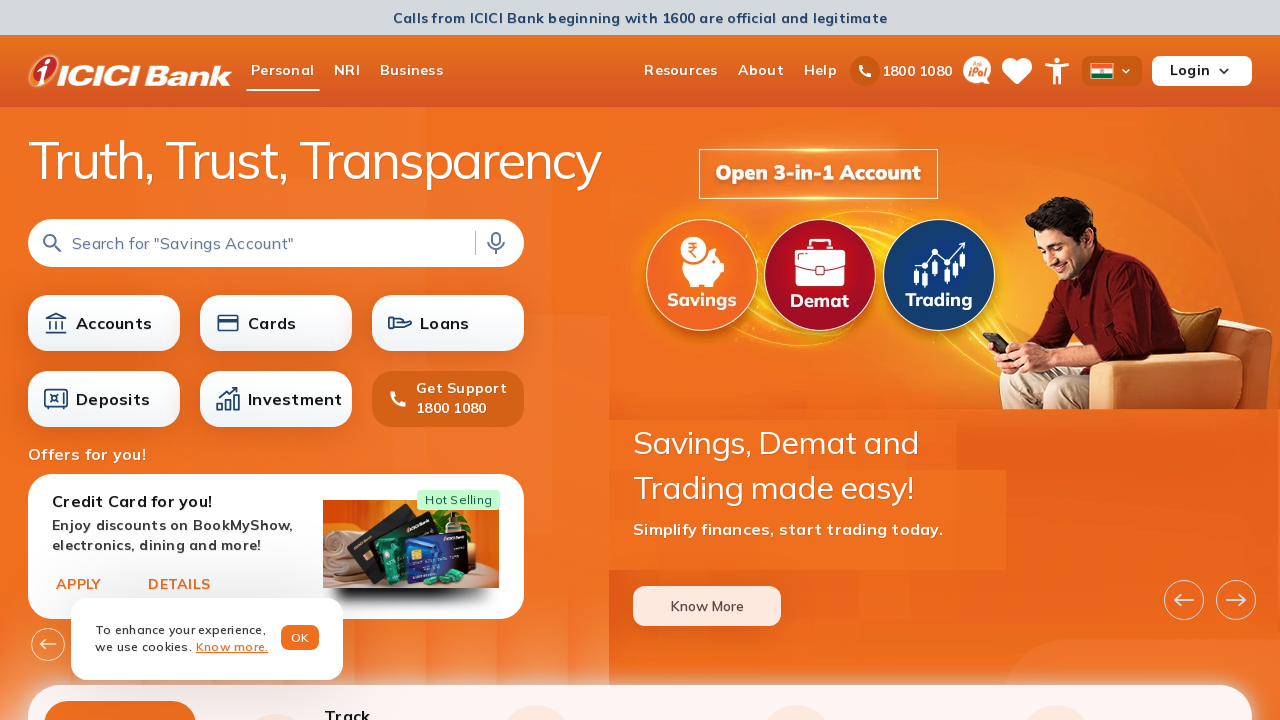